Tests the feedback form by entering name, age, selecting a gender, and submitting to verify the feedback was recorded

Starting URL: https://kristinek.github.io/site/tasks/provide_feedback

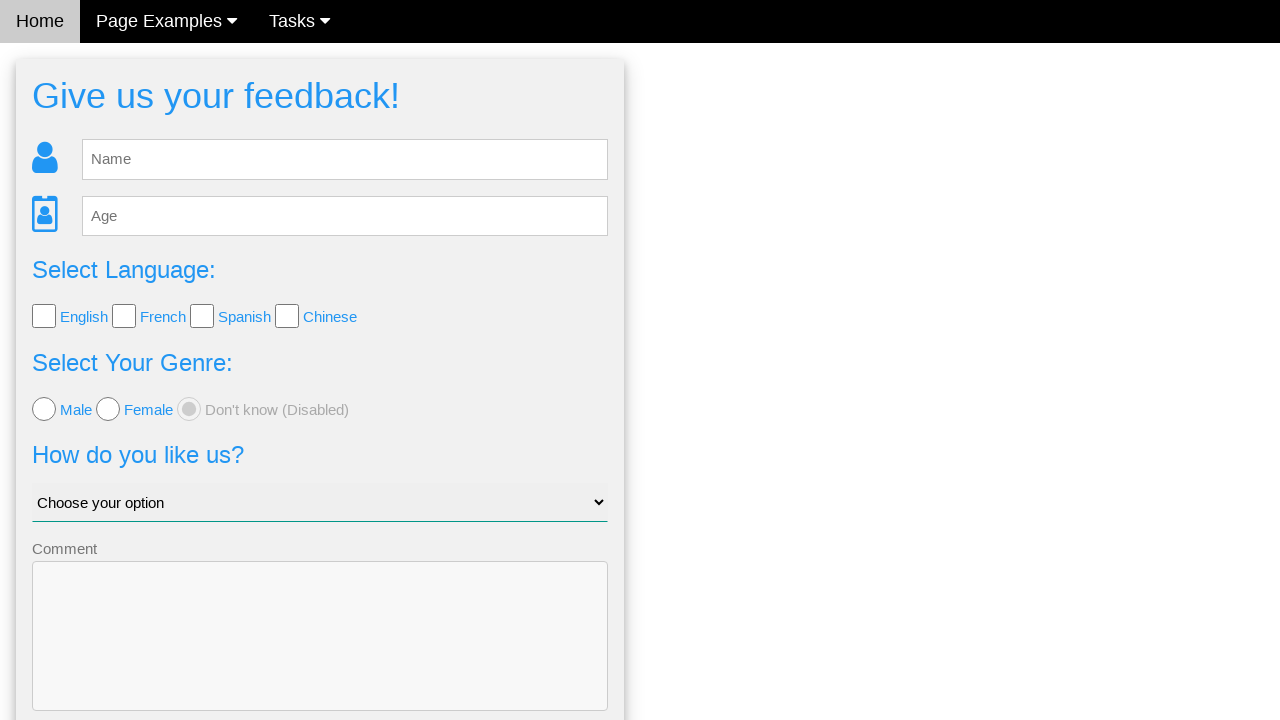

Cleared the feedback name field on #fb_name
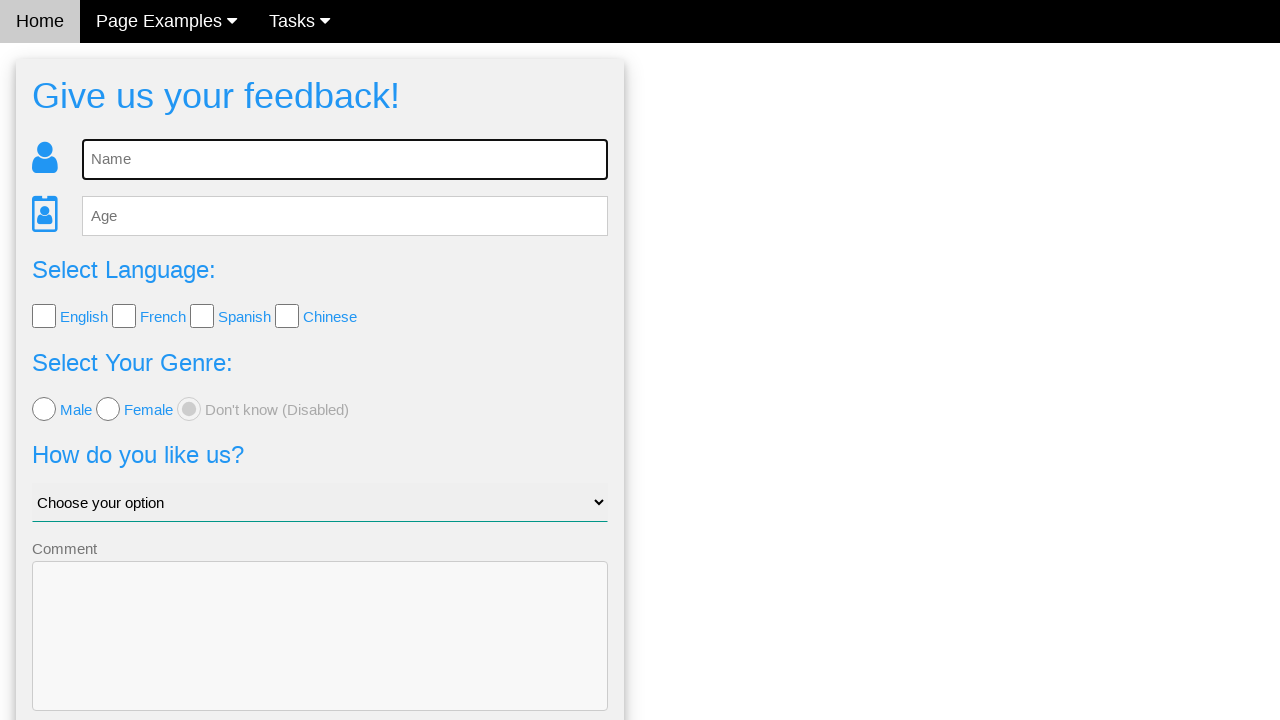

Filled feedback name field with 'Sarah Miller' on #fb_name
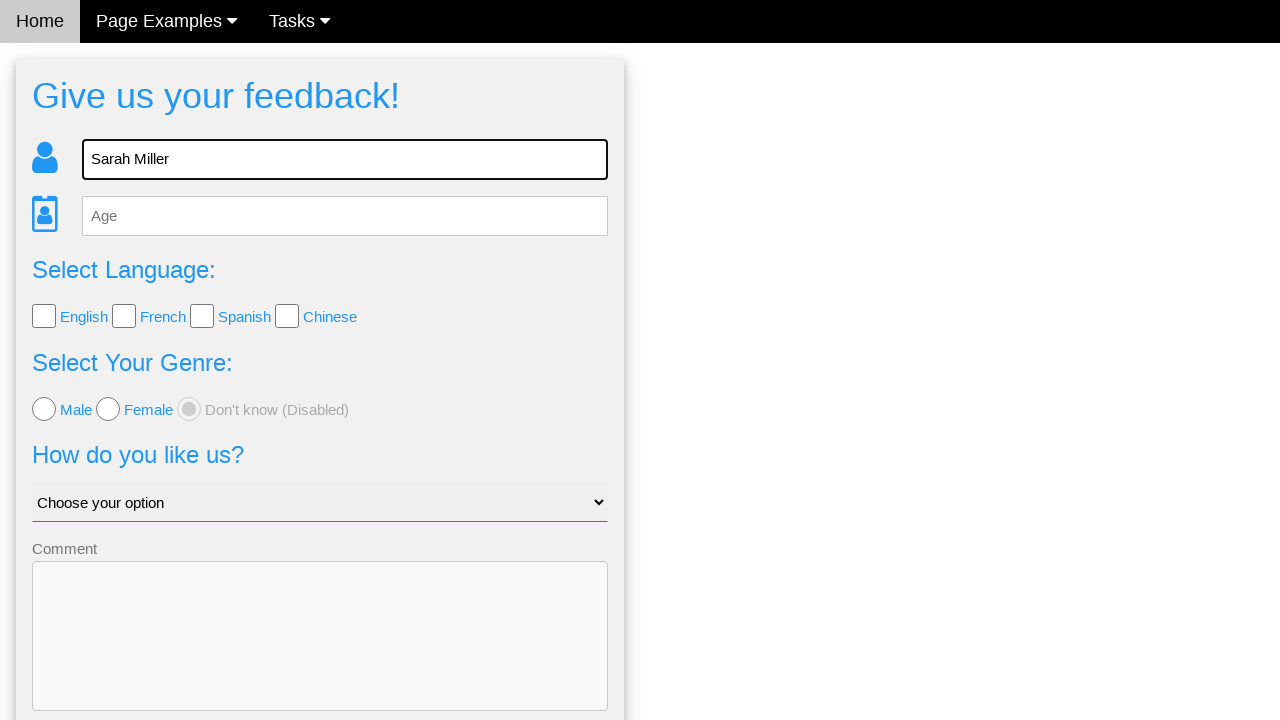

Cleared the feedback age field on #fb_age
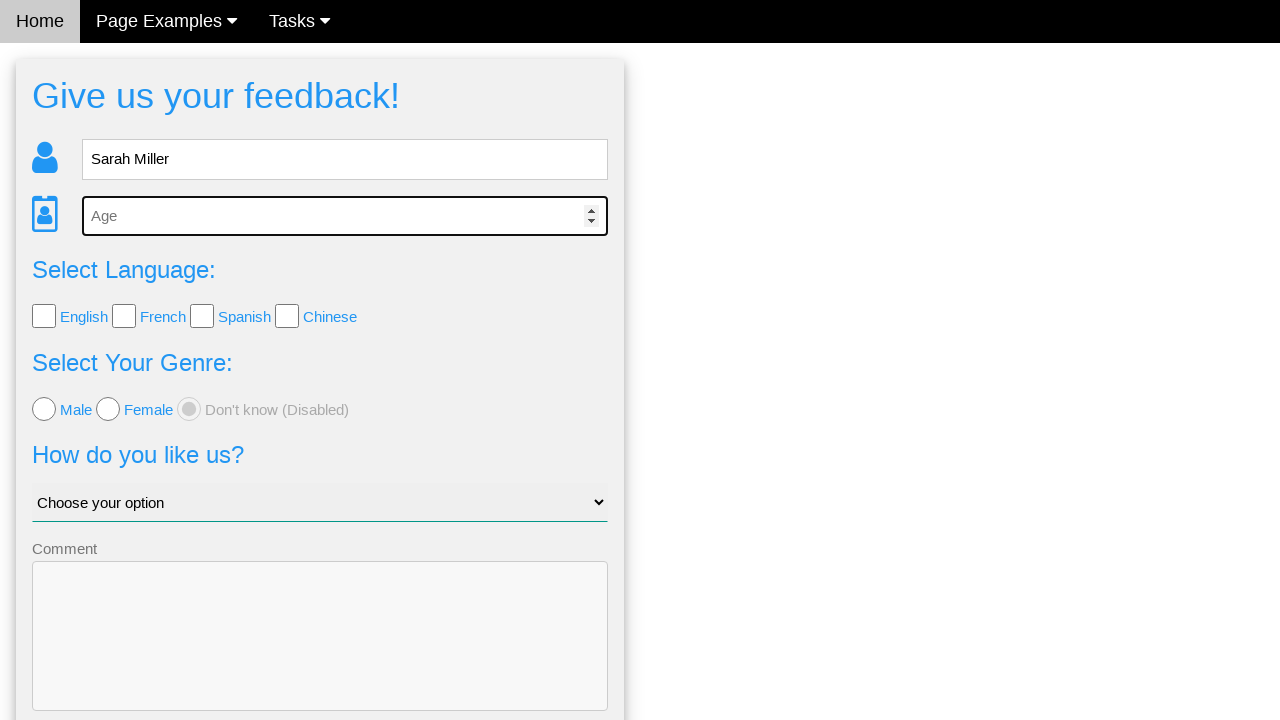

Filled feedback age field with '32' on #fb_age
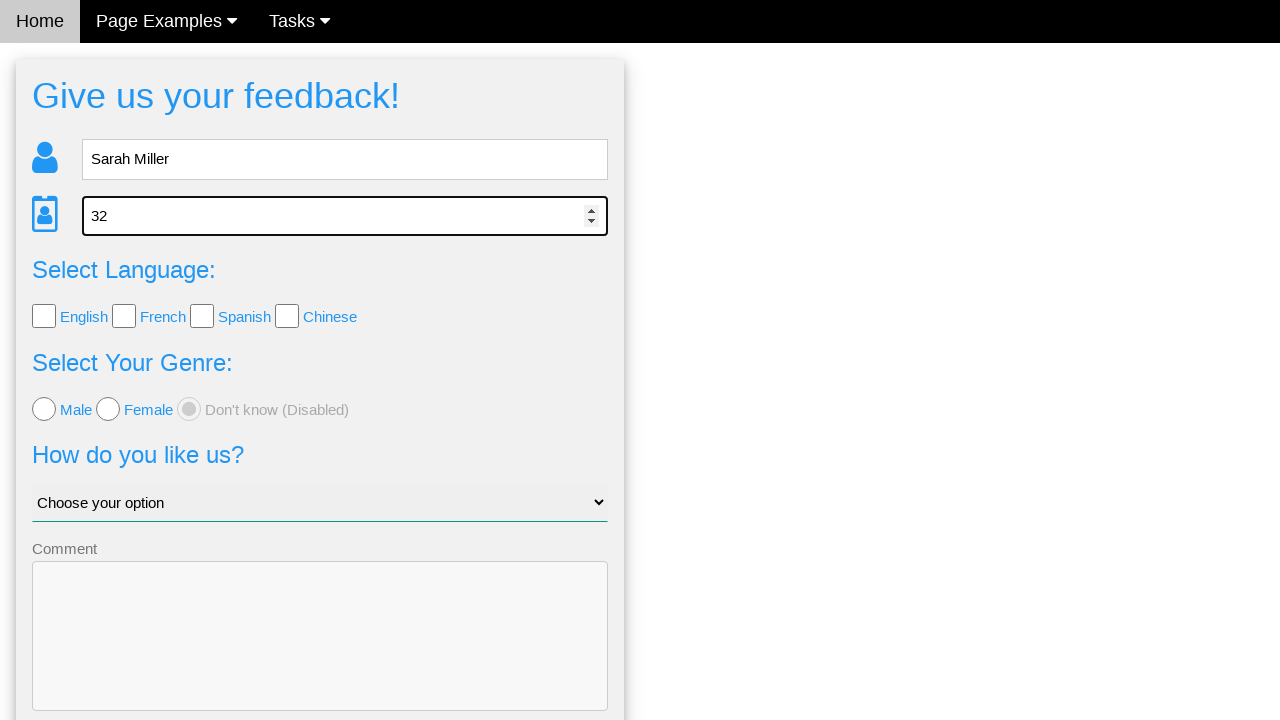

Selected female gender option at (108, 409) on xpath=//input[@value='female']
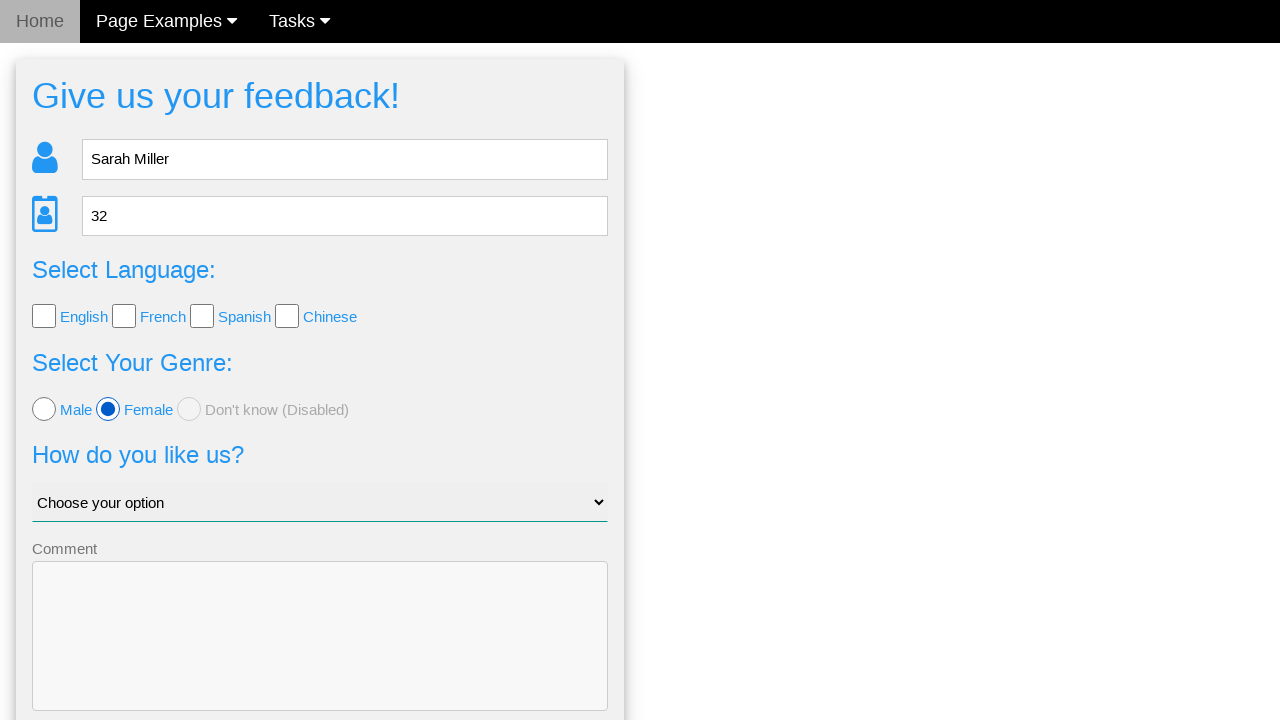

Clicked submit feedback button at (320, 656) on .w3-btn-block
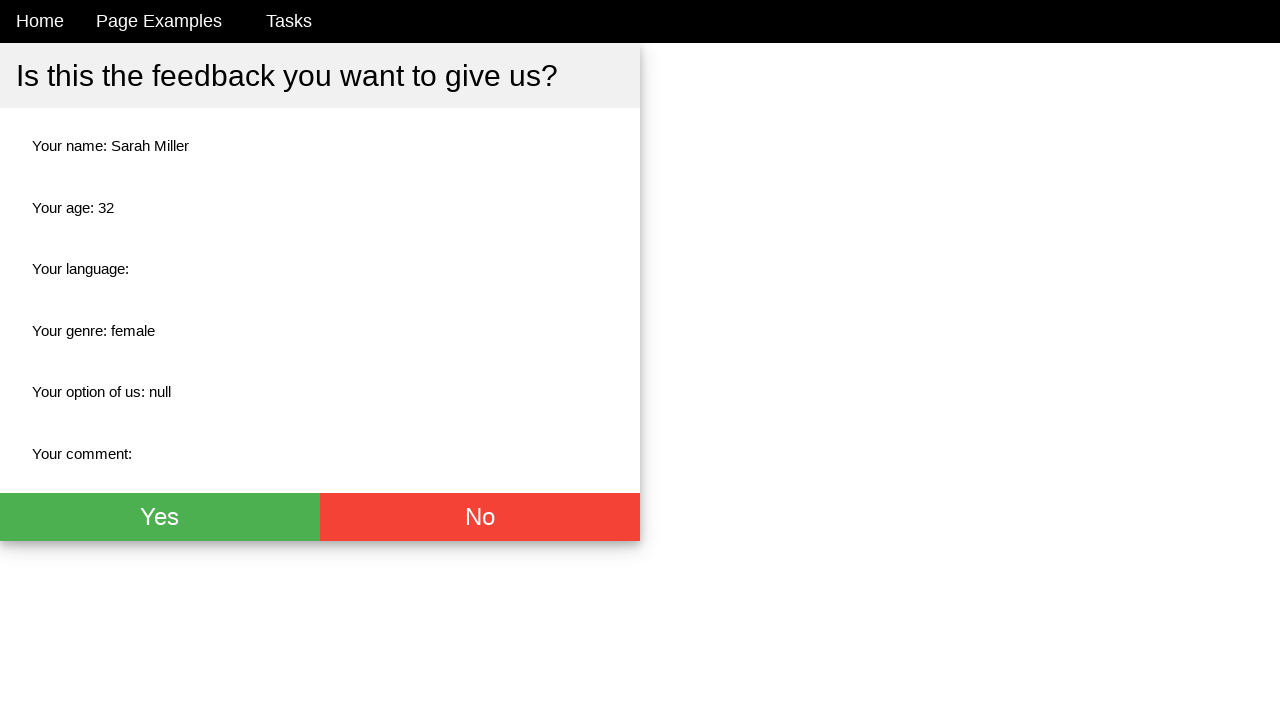

Feedback confirmation page loaded with name field visible
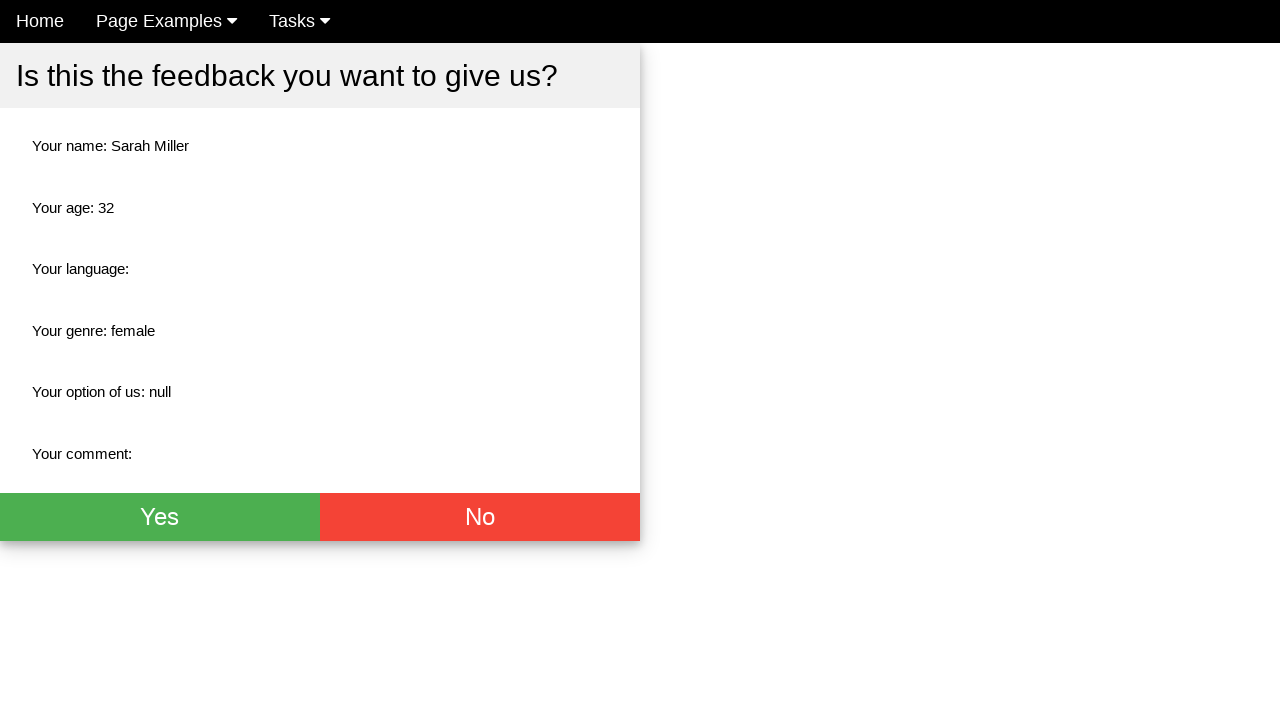

Verified feedback name 'Sarah Miller' is displayed in confirmation
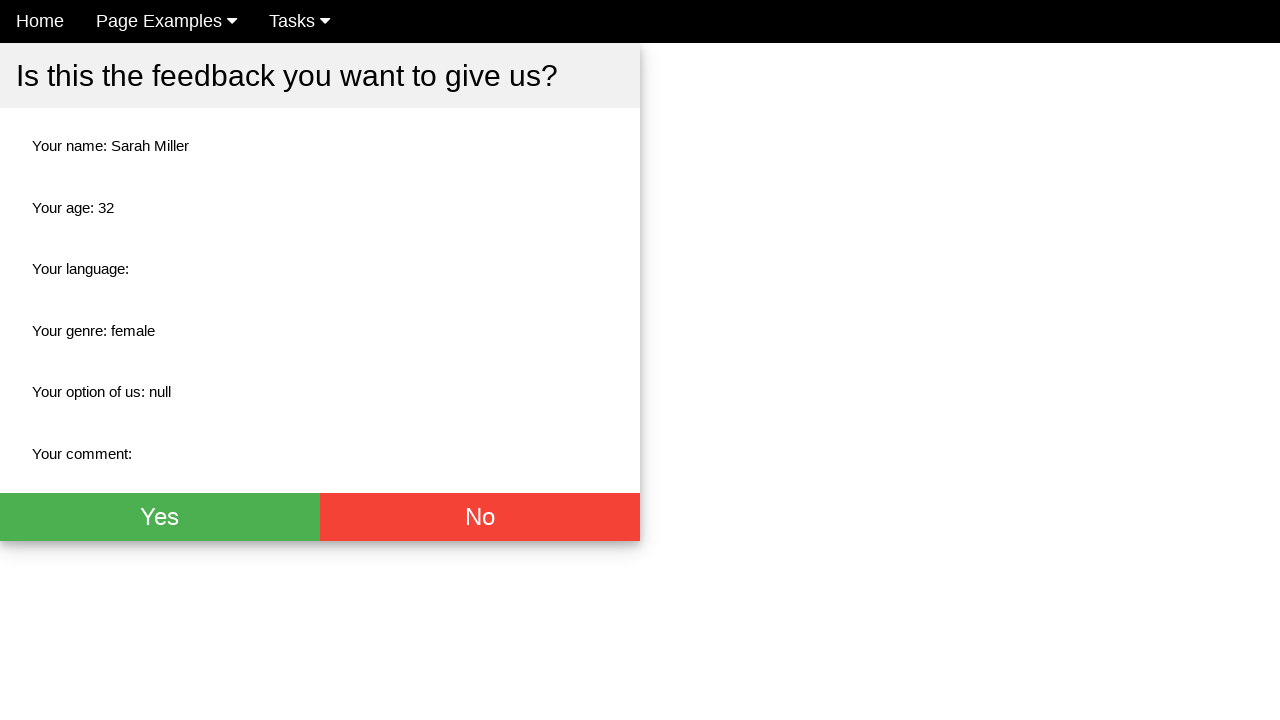

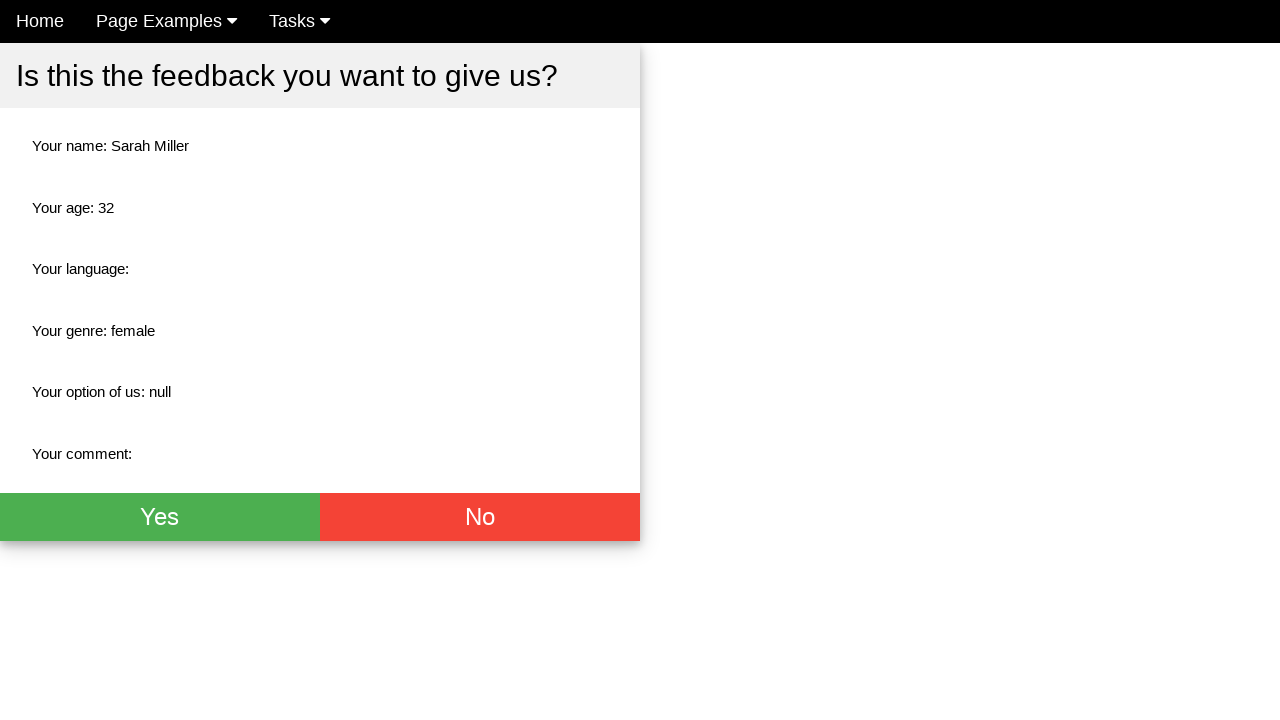